Clicks the search button and navigates back to the homepage

Starting URL: https://www.python.org

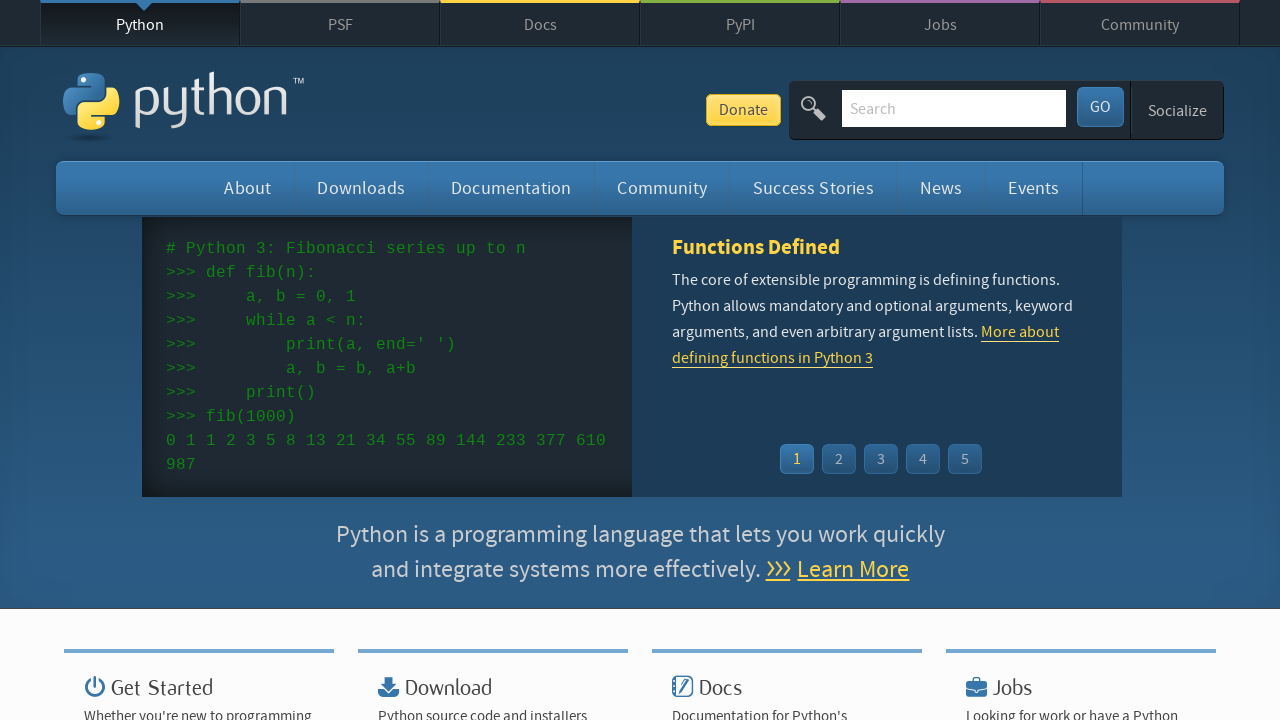

Clicked the search button at (1100, 107) on .search-button
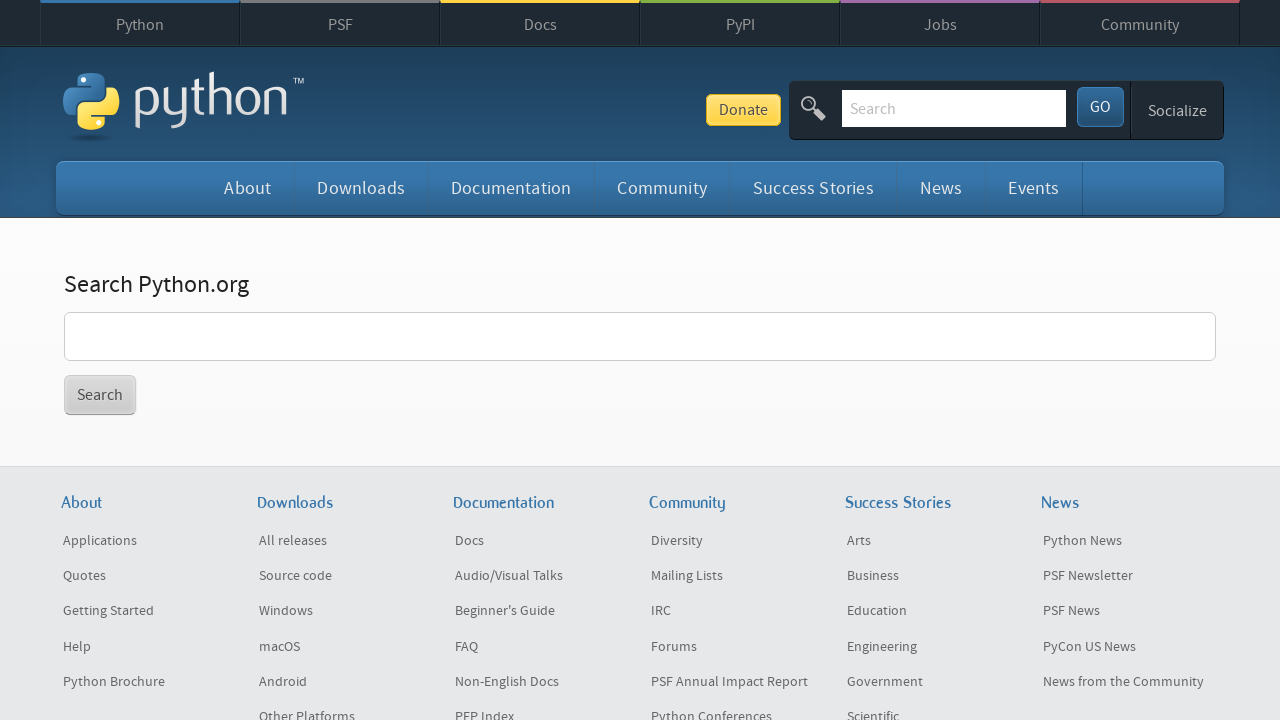

Navigated back to the homepage
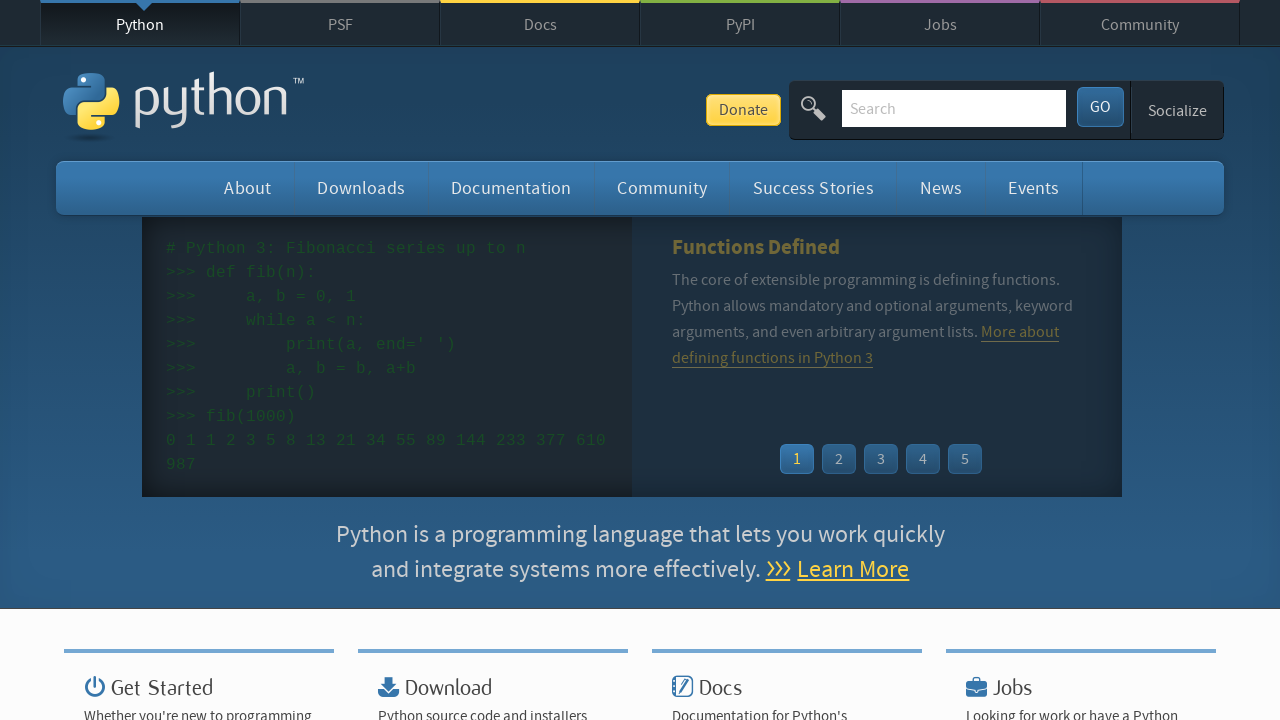

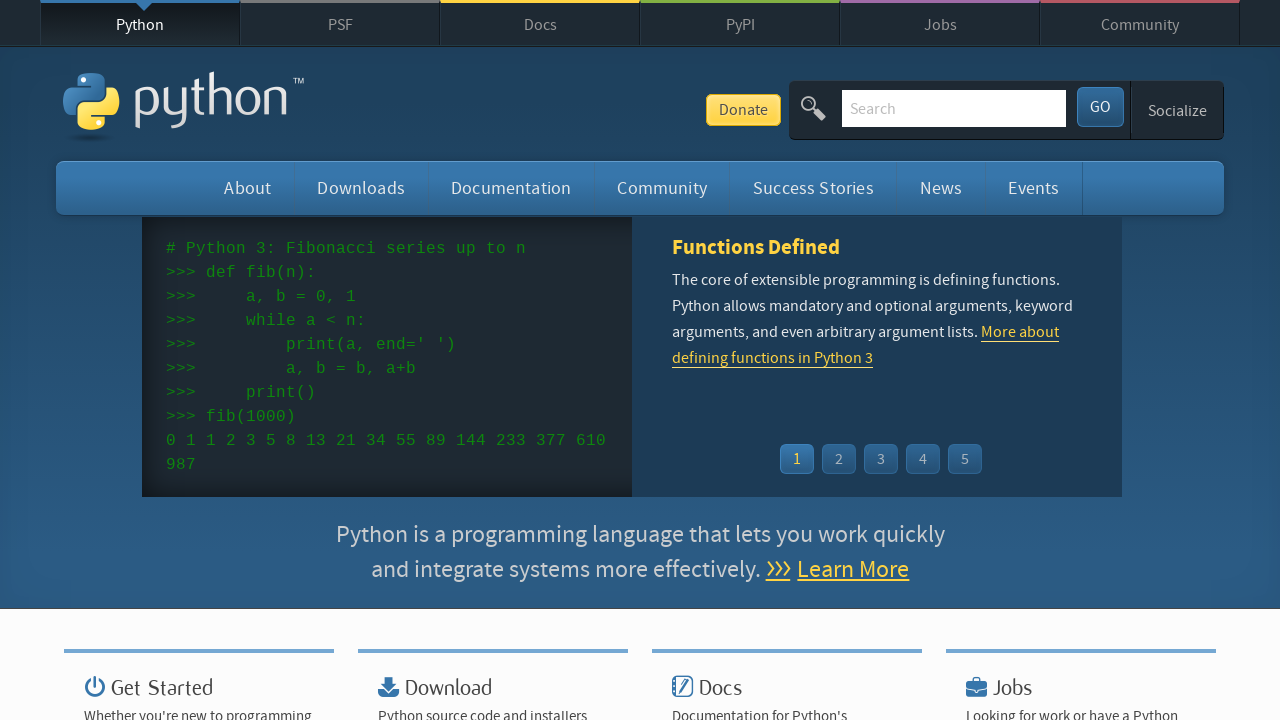